Navigates to a simple form page and locates the submit button element by its ID to verify it exists

Starting URL: http://suninjuly.github.io/simple_form_find_task.html

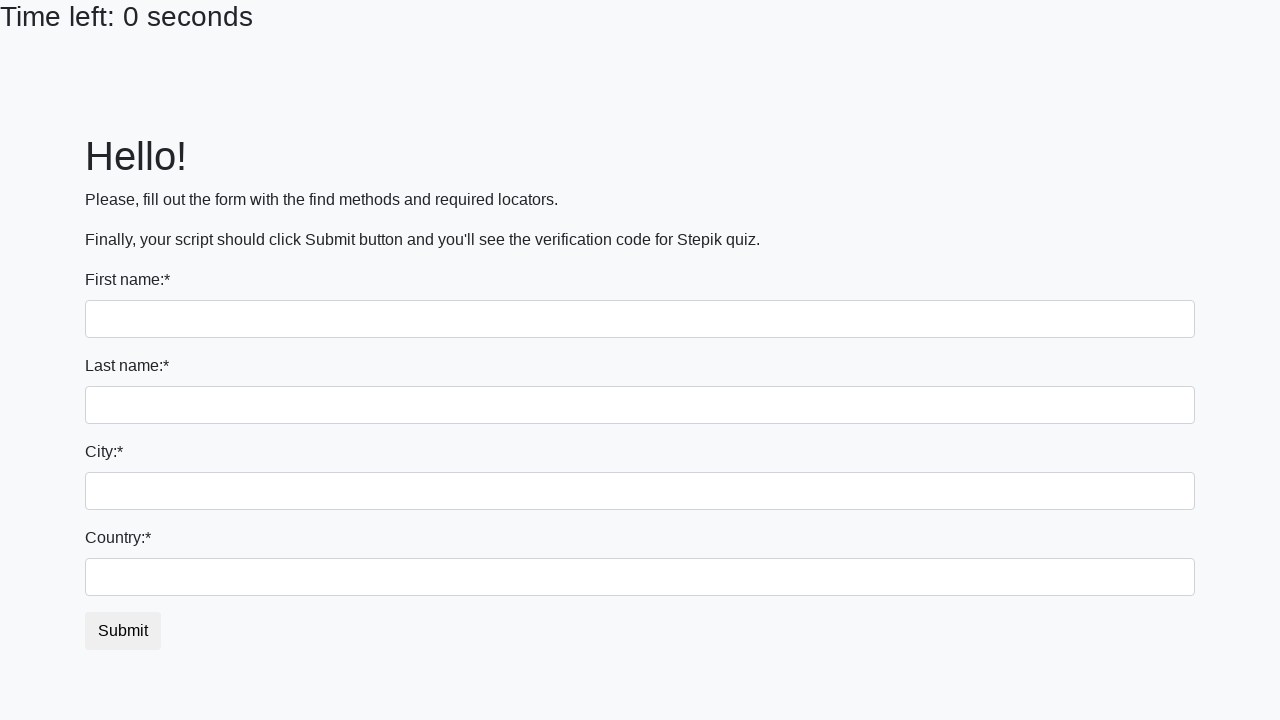

Waited for submit button with ID 'submit_button' to be present in the DOM
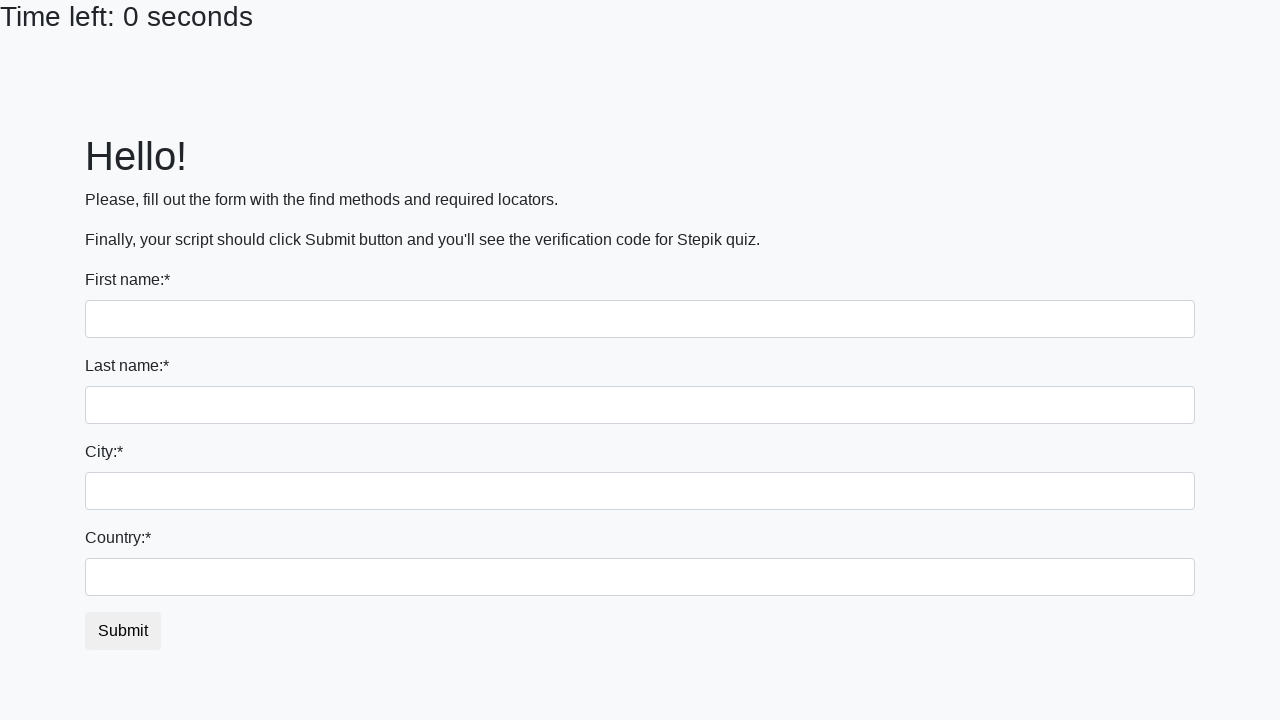

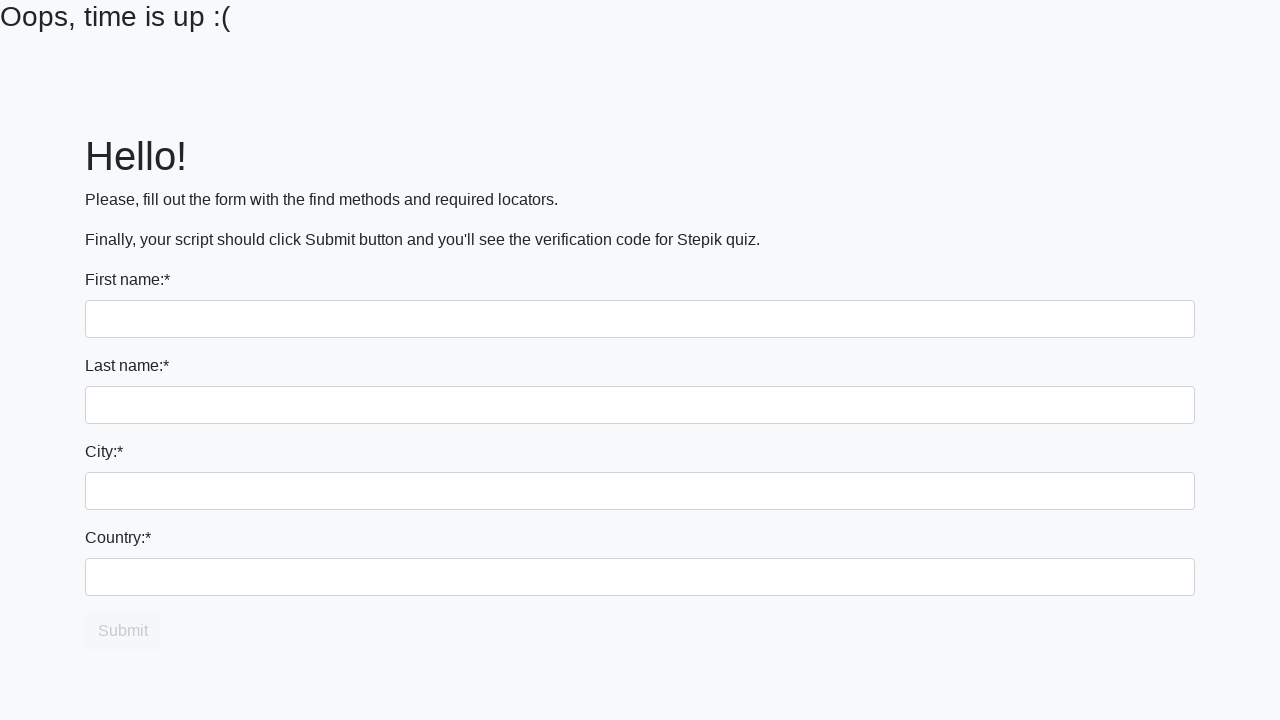